Tests drag and drop functionality by dragging an element onto a drop target

Starting URL: https://demoqa.com/droppable

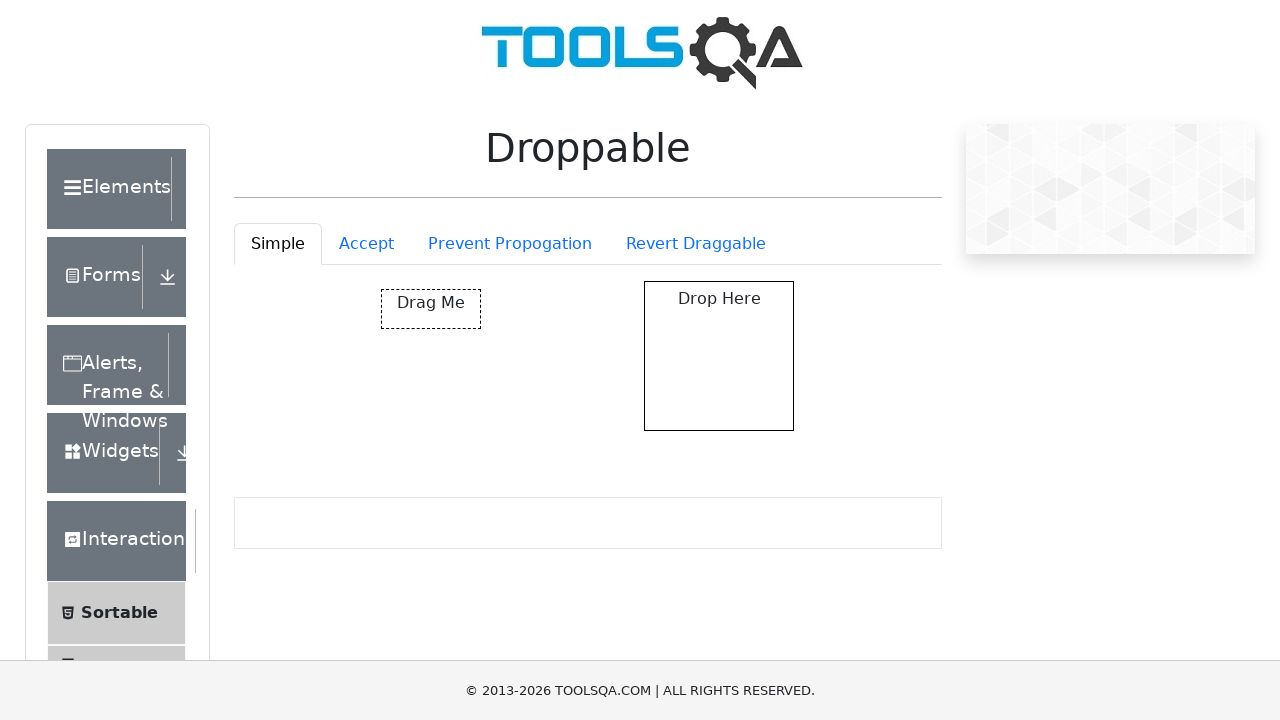

Navigated to droppable test page at https://demoqa.com/droppable
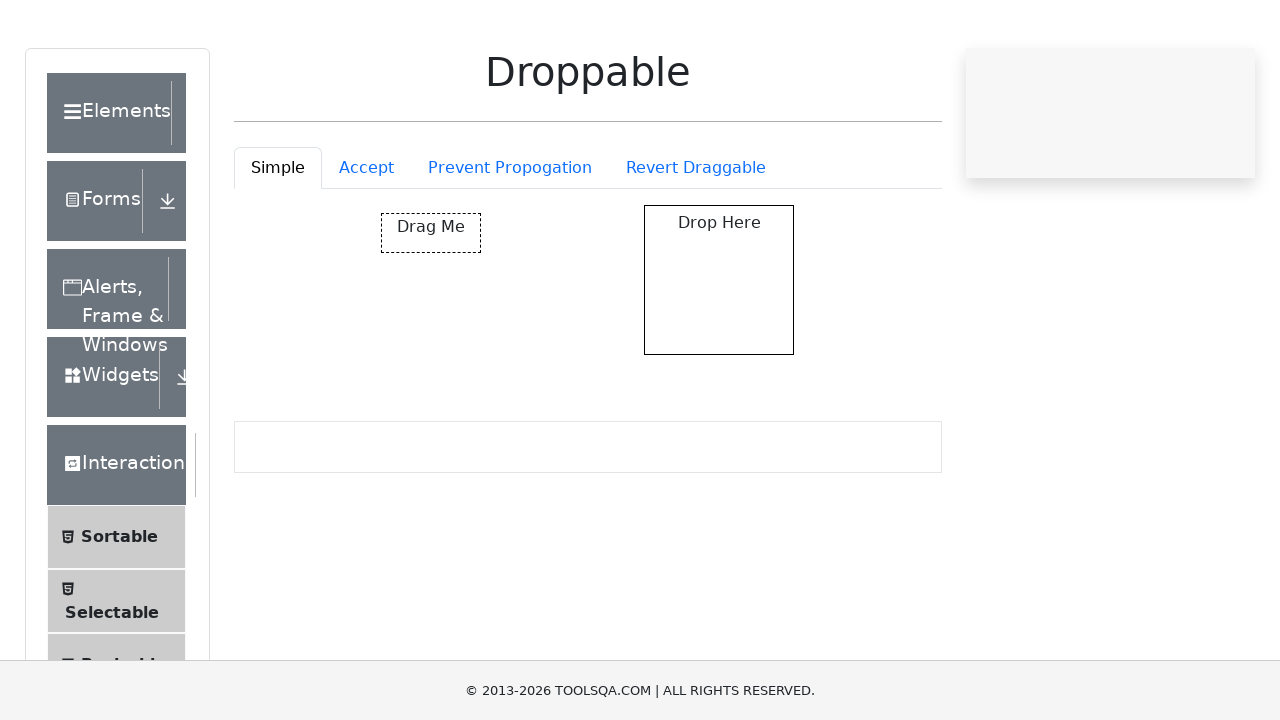

Dragged element from #draggable onto drop target #droppable at (719, 356)
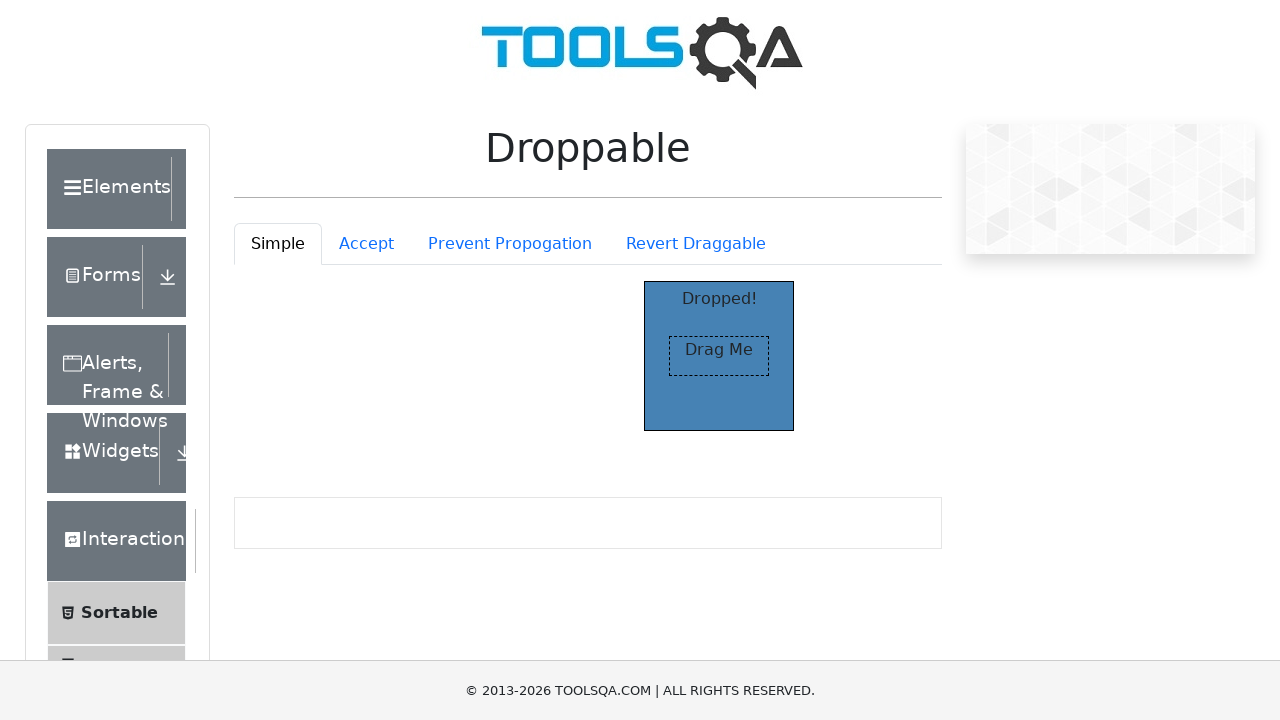

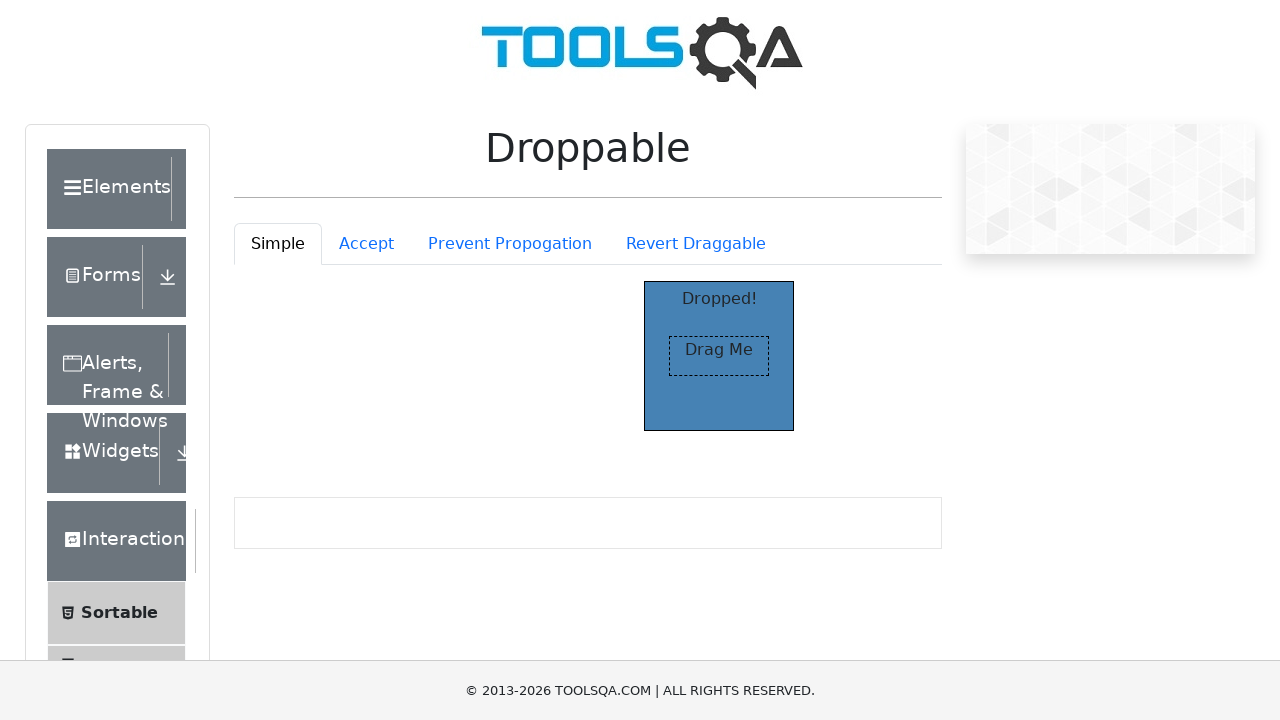